Tests clicking the Primary button on the buttons demo page

Starting URL: https://formy-project.herokuapp.com/buttons

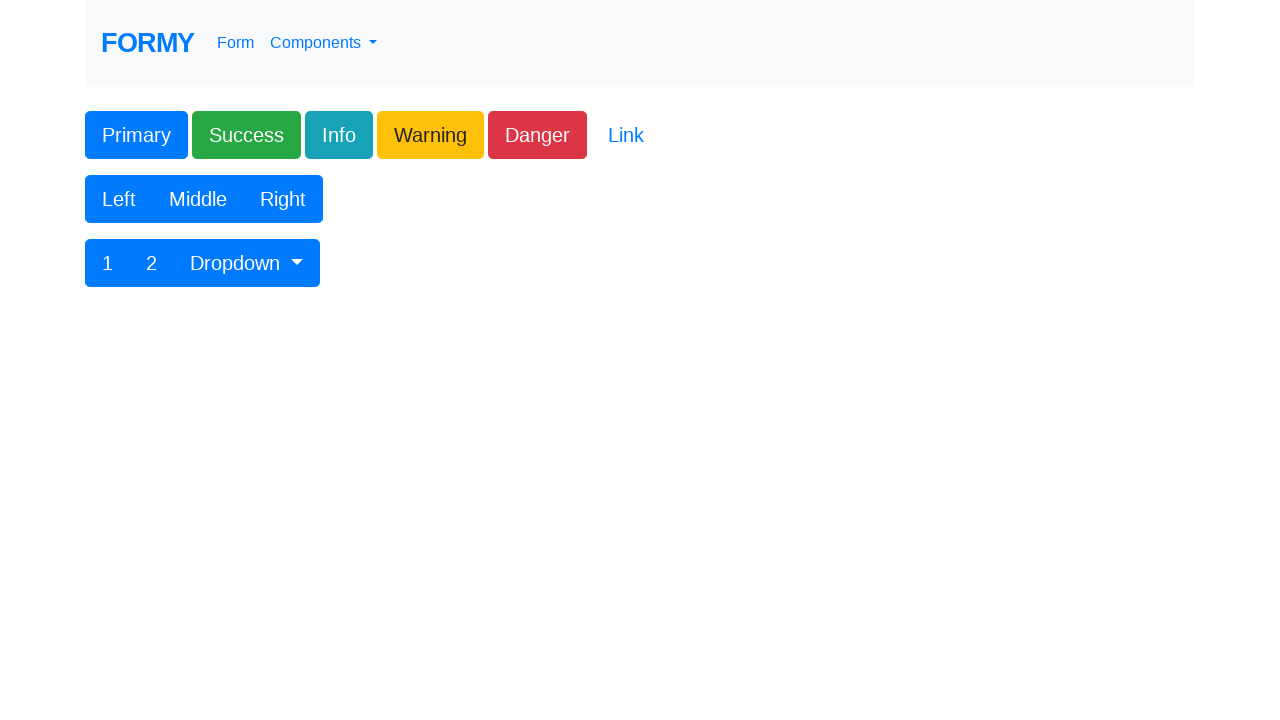

Navigated to buttons demo page
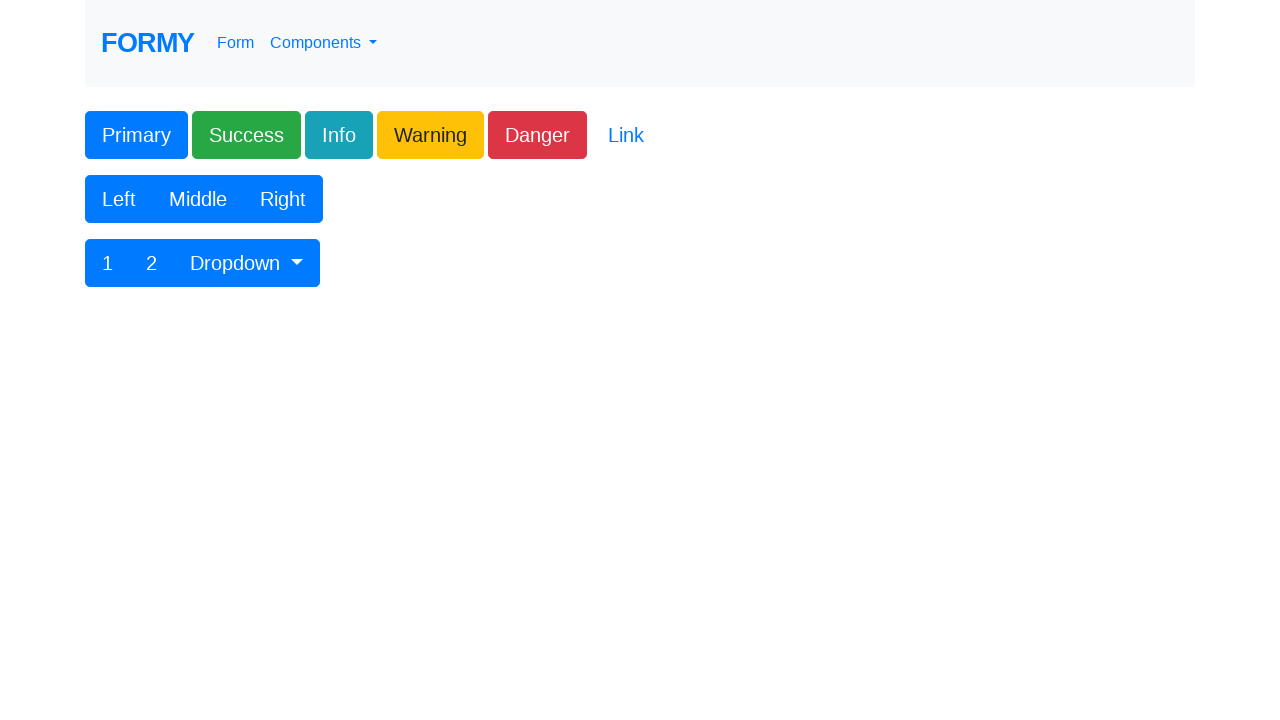

Clicked the Primary button at (136, 135) on xpath=//button[text()='Primary']
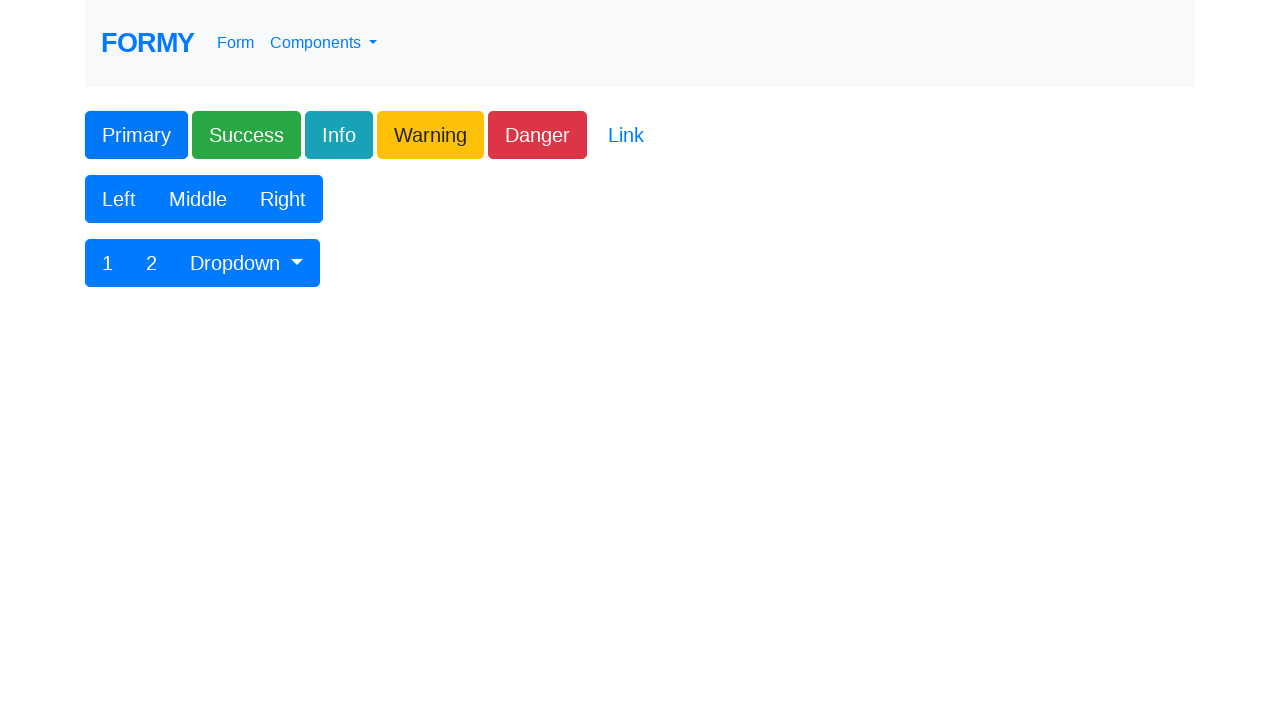

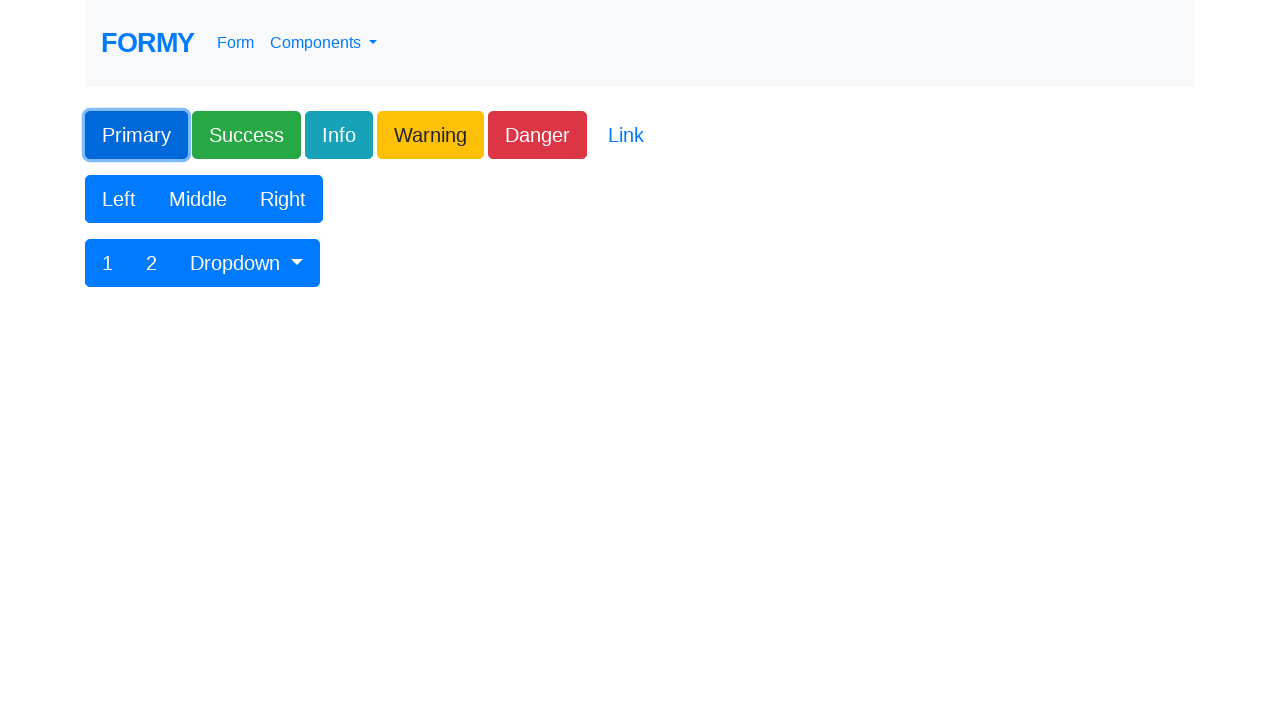